Tests drag and drop functionality on the jQueryUI droppable demo page by switching to an iframe and dragging an element onto a drop target.

Starting URL: https://jqueryui.com/droppable/

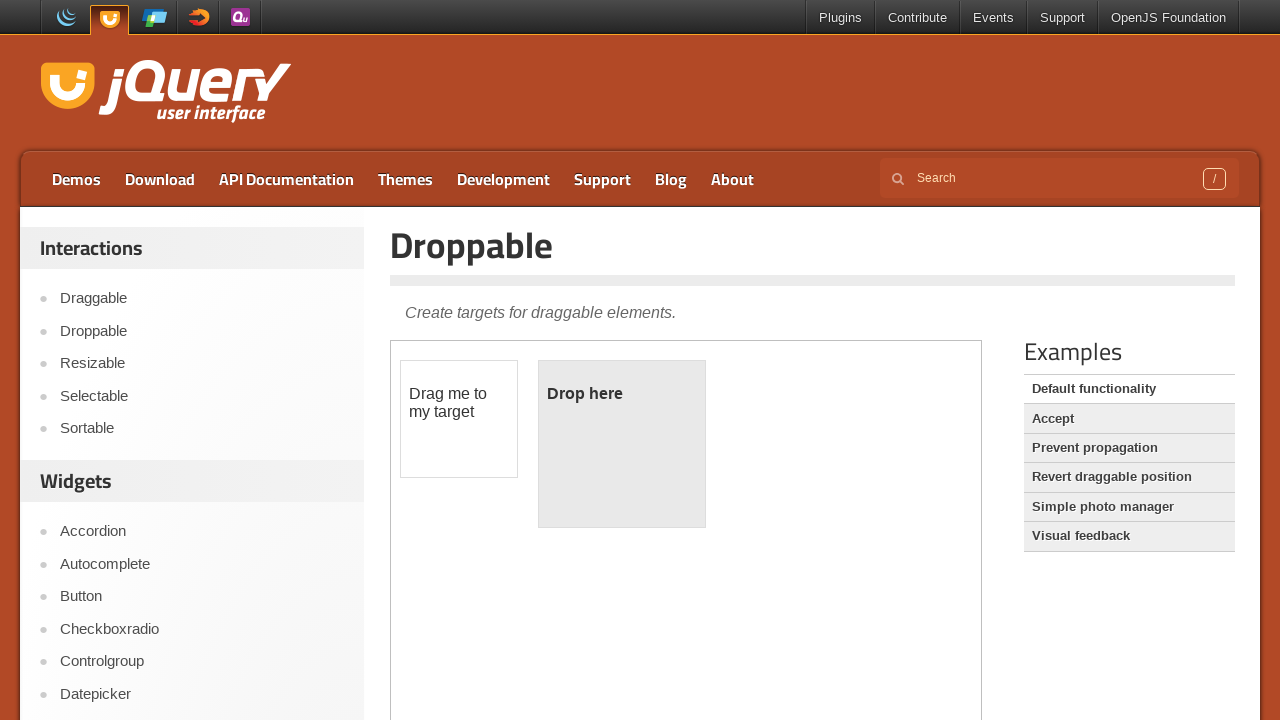

Located the iframe containing the drag and drop demo
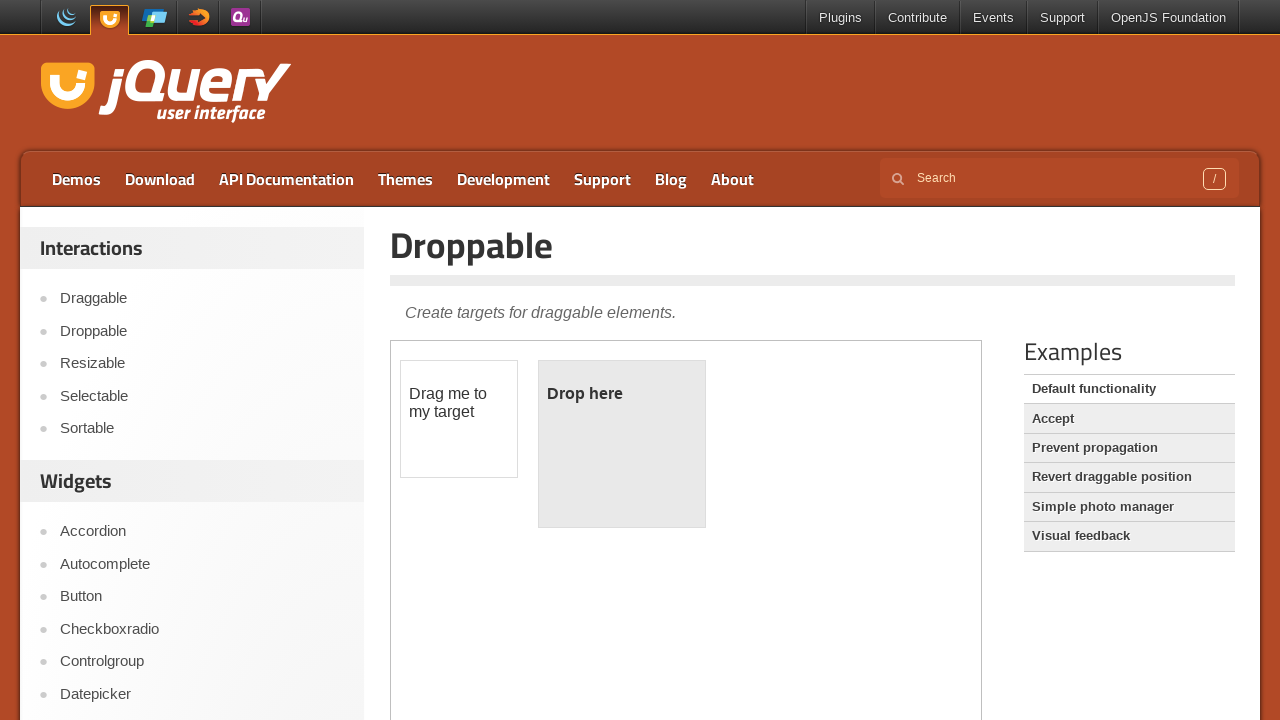

Located the draggable element with id 'draggable'
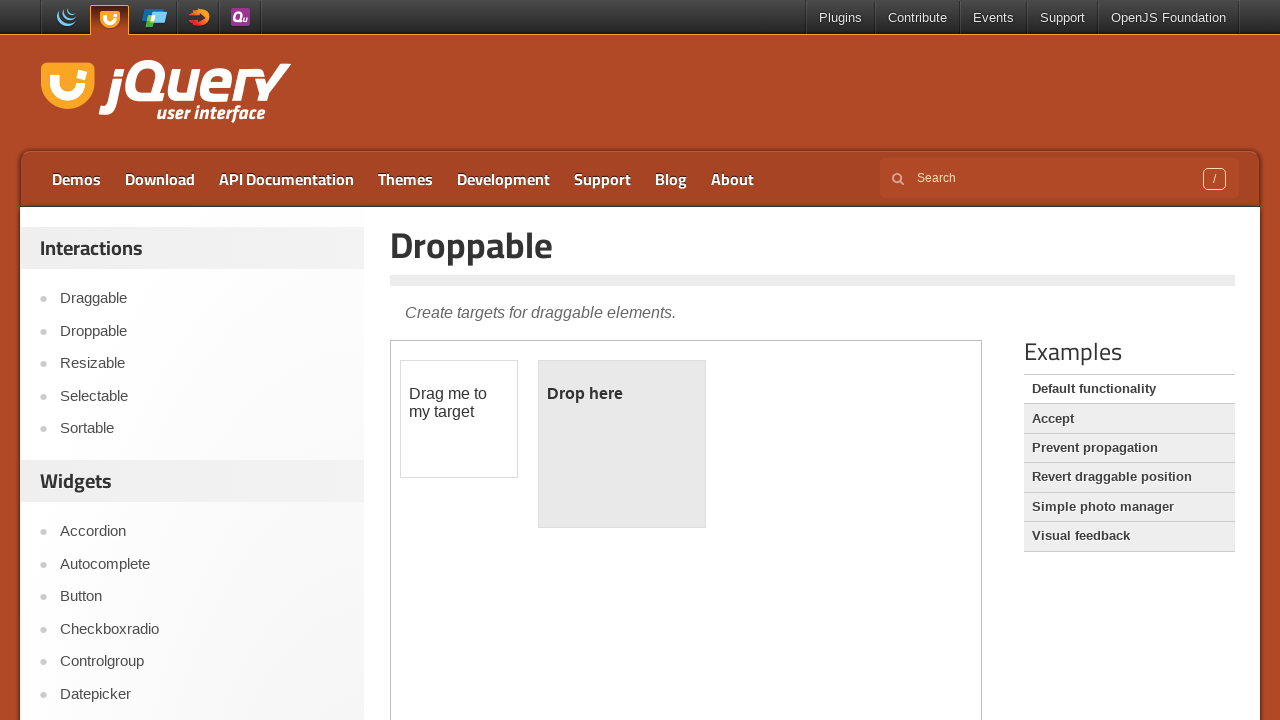

Located the droppable element with id 'droppable'
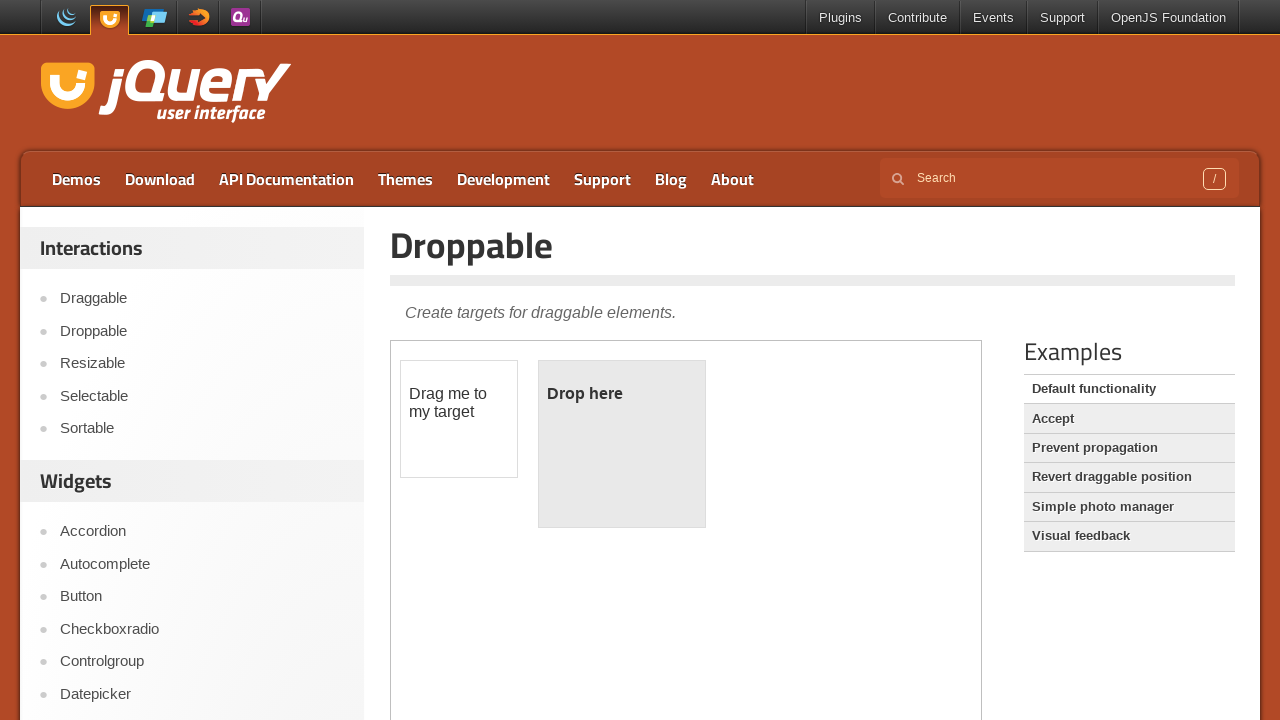

Dragged the draggable element onto the droppable target at (622, 444)
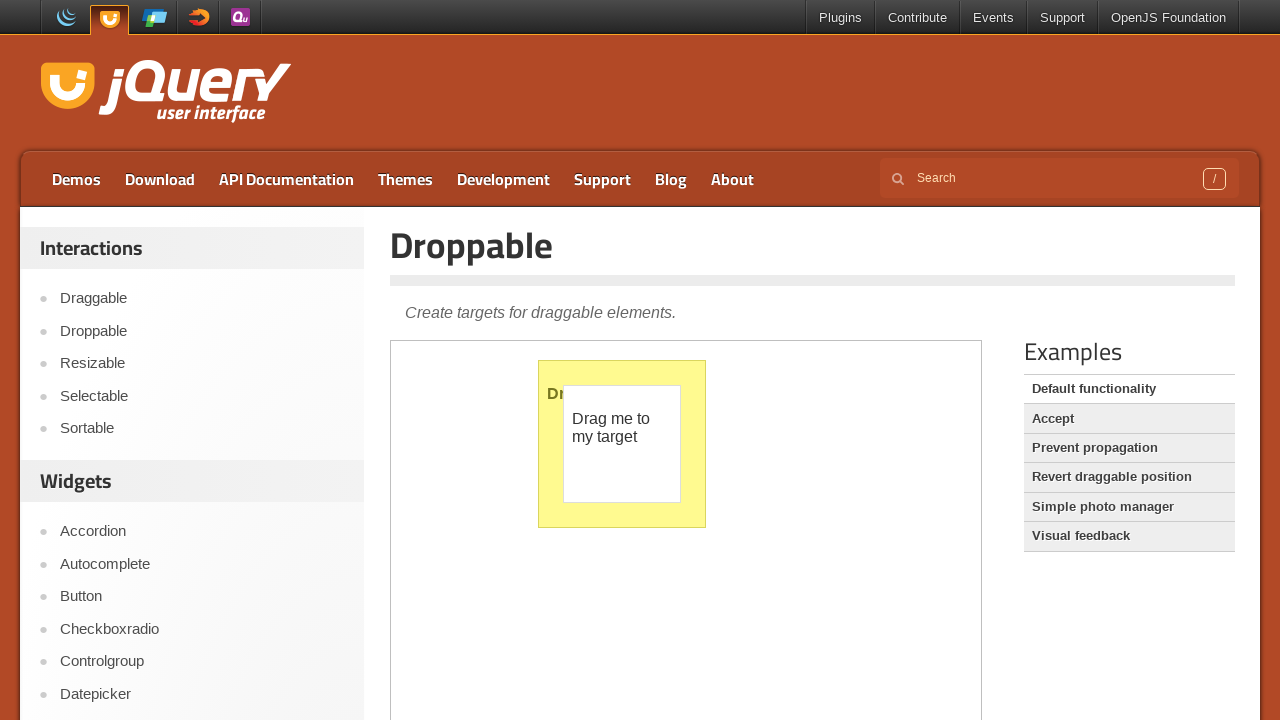

Verified the drop was successful - drop target now displays 'Dropped!' text
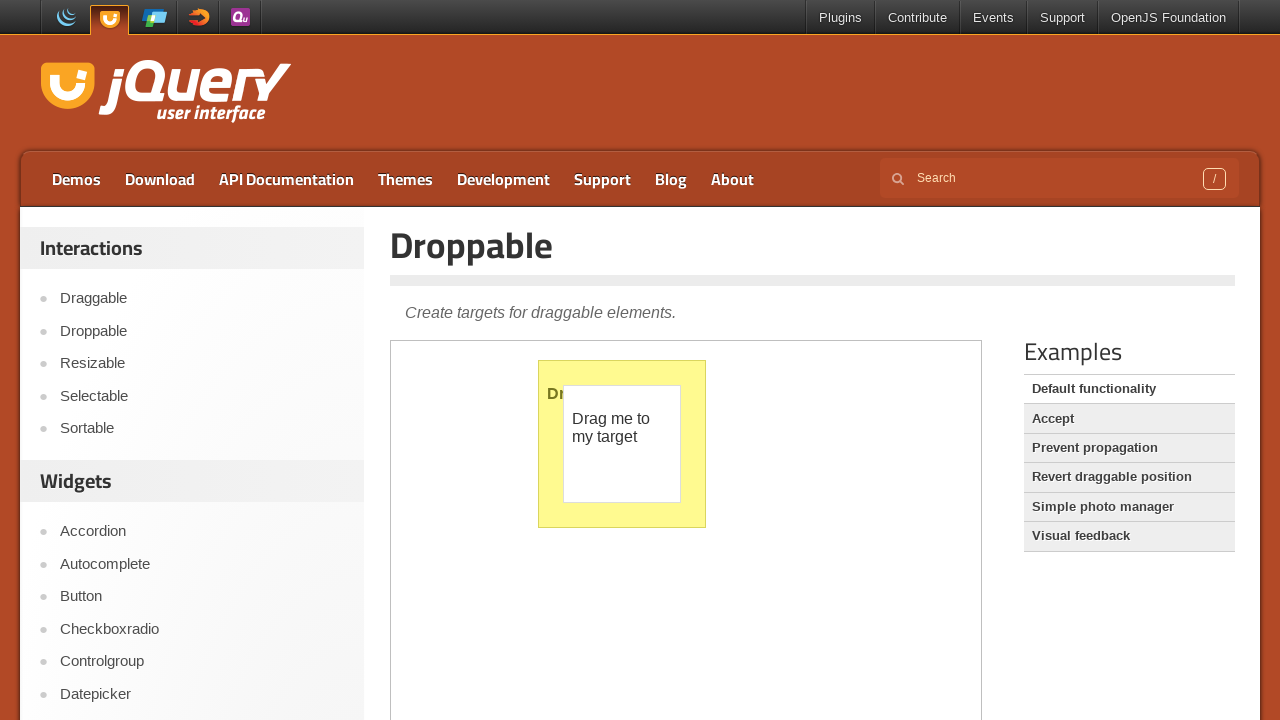

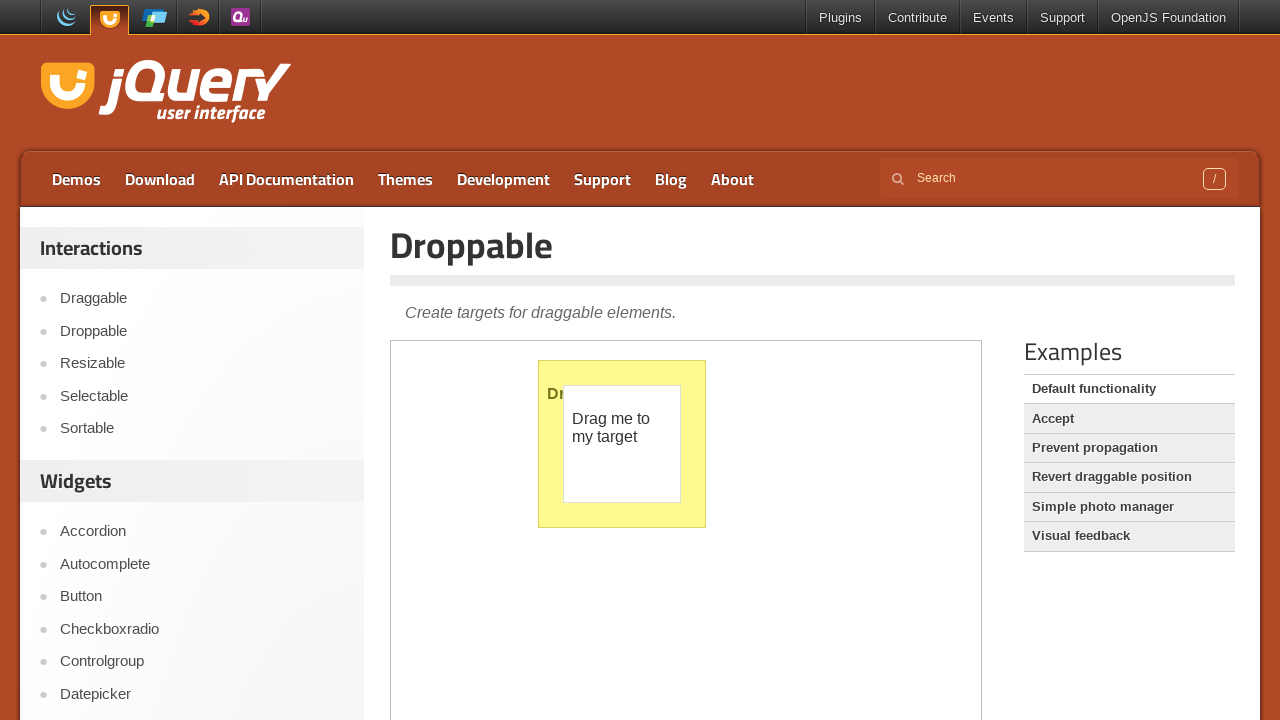